Navigates to Rahul Shetty Academy website to verify the page loads successfully

Starting URL: https://rahulshettyacademy.com

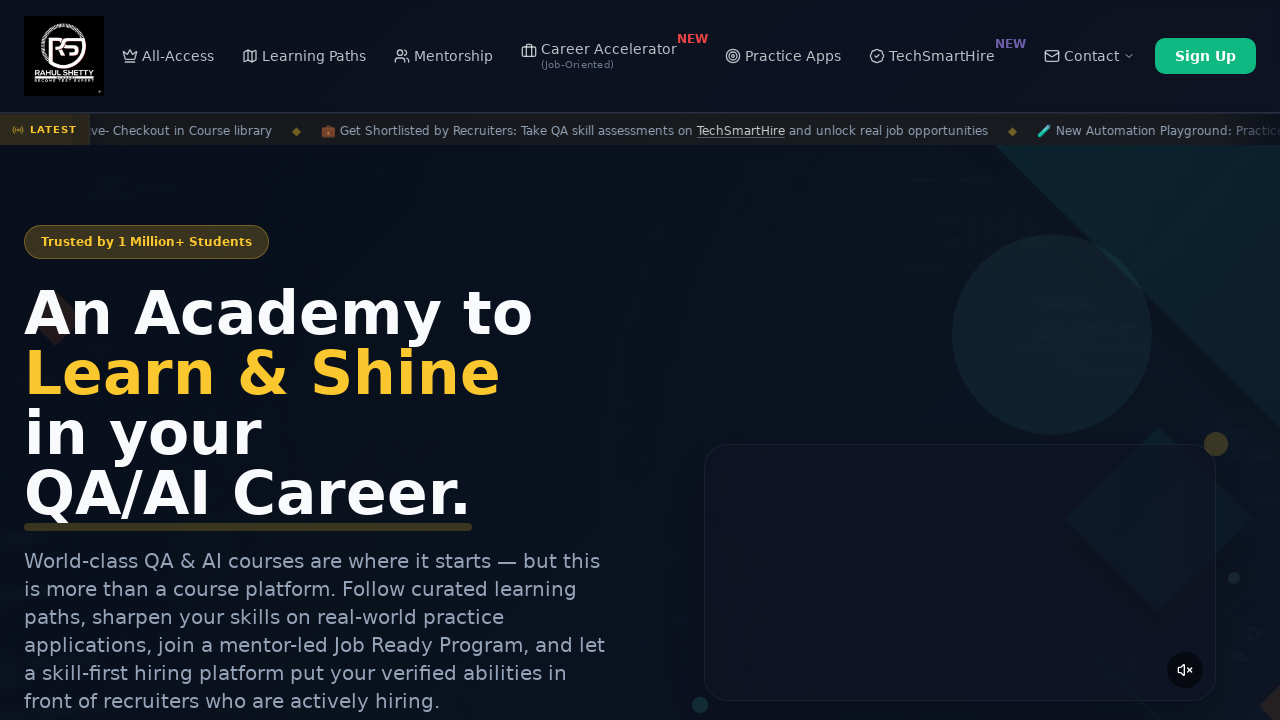

Waited for page to fully load (networkidle state)
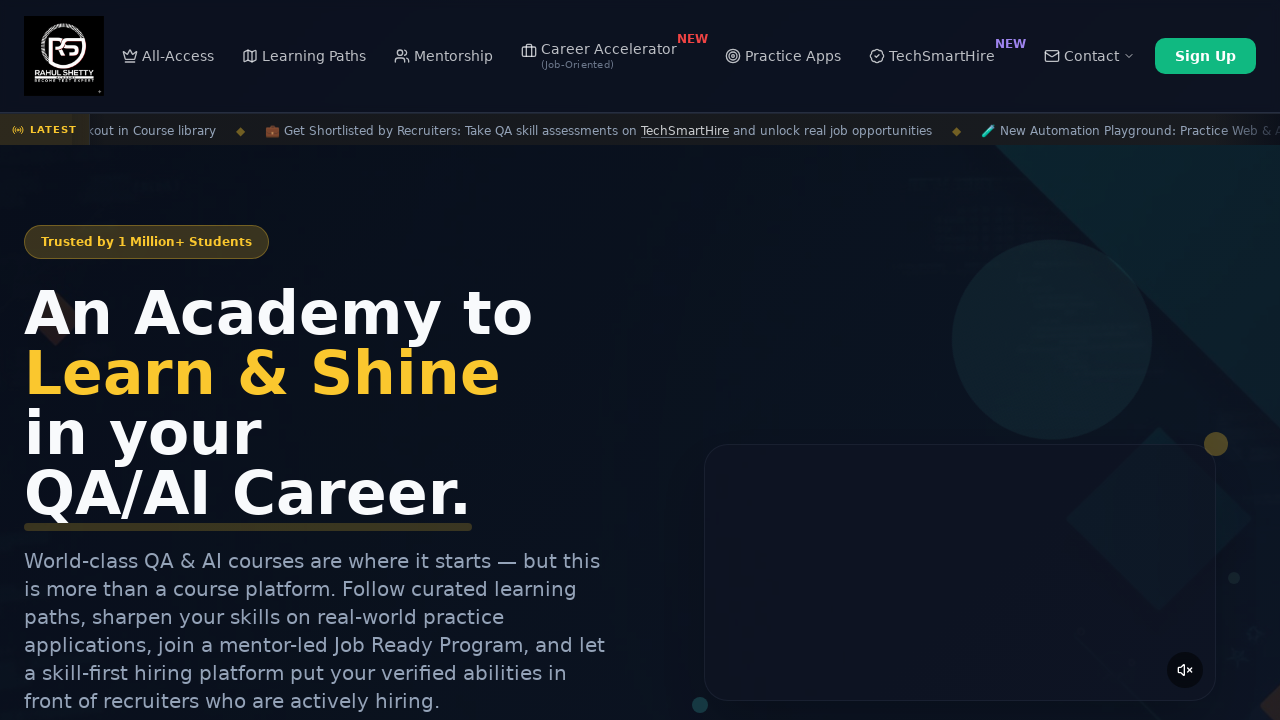

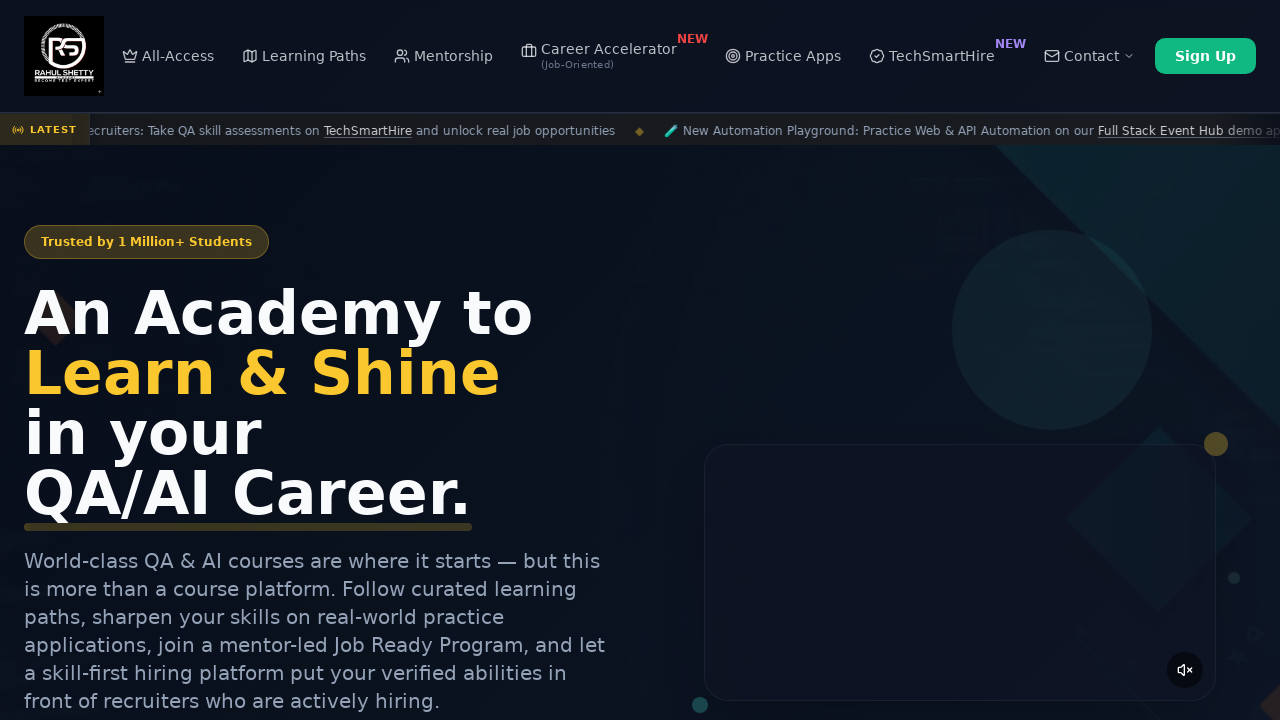